Tests login form validation by entering credentials, clearing both fields, and verifying the "Username is required" error message appears

Starting URL: https://www.saucedemo.com/

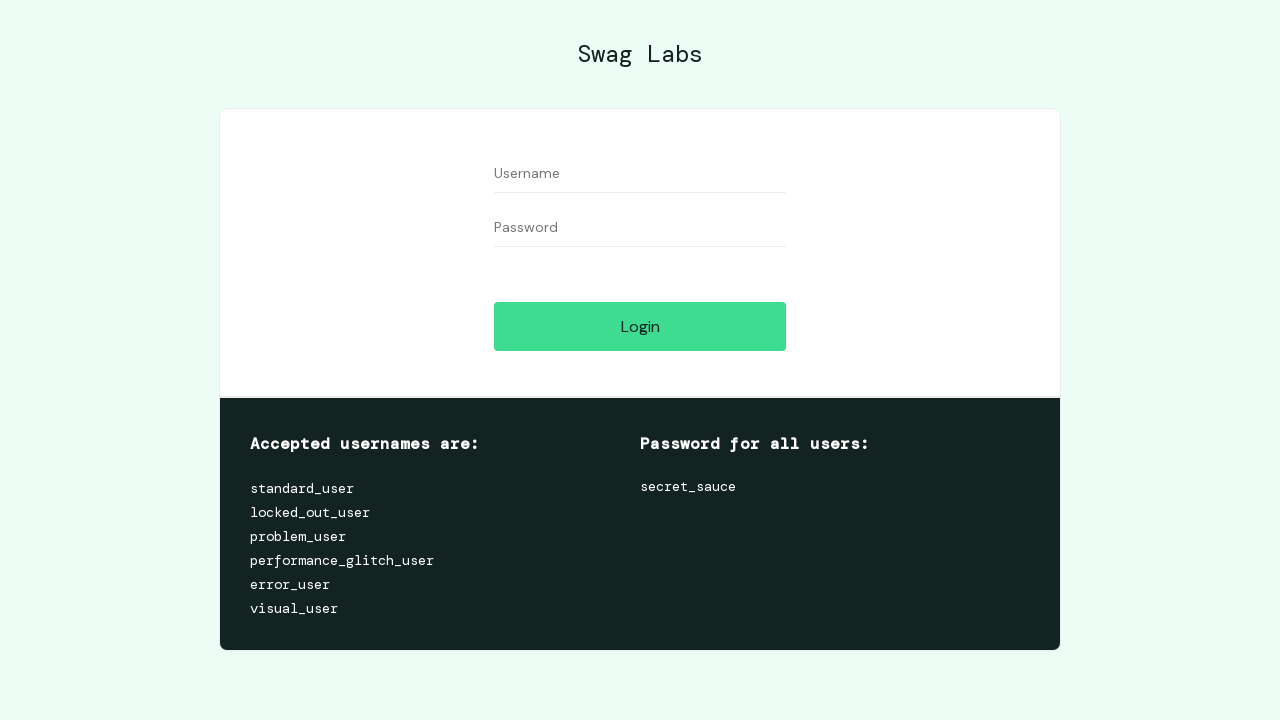

Filled username field with 'testuser123' on input[data-test='username']
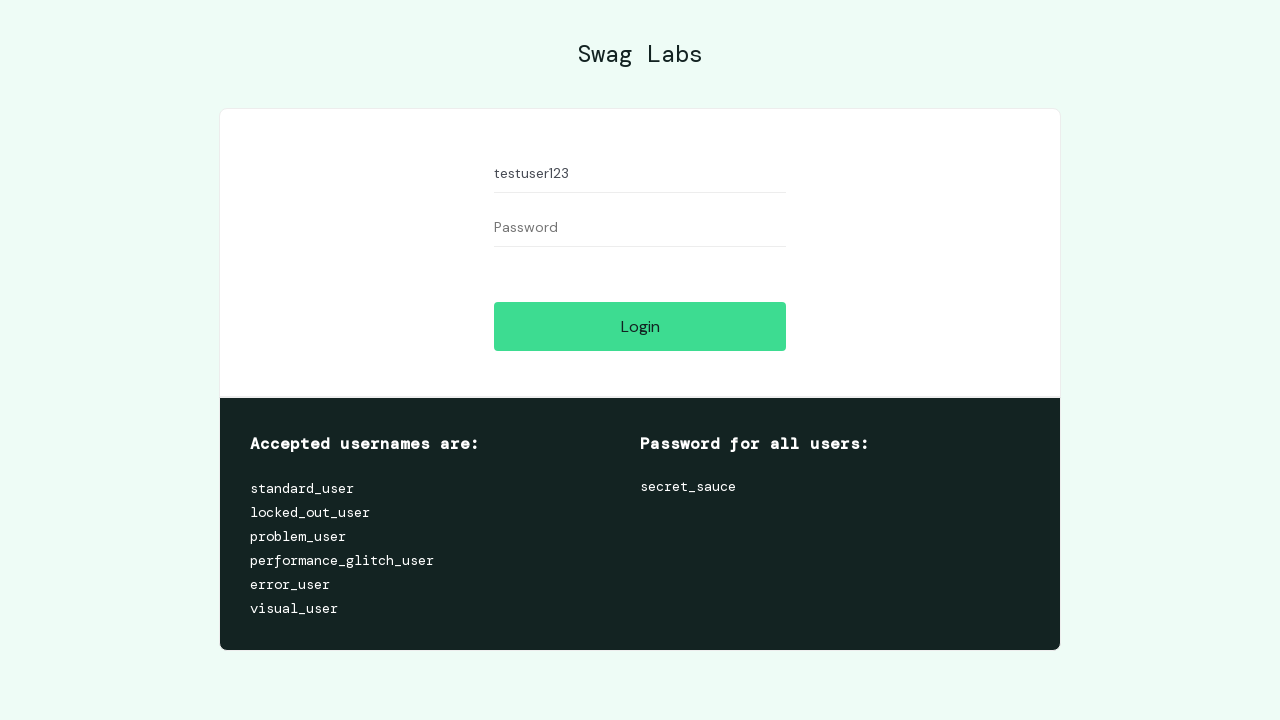

Filled password field with 'testpass456' on input[data-test='password']
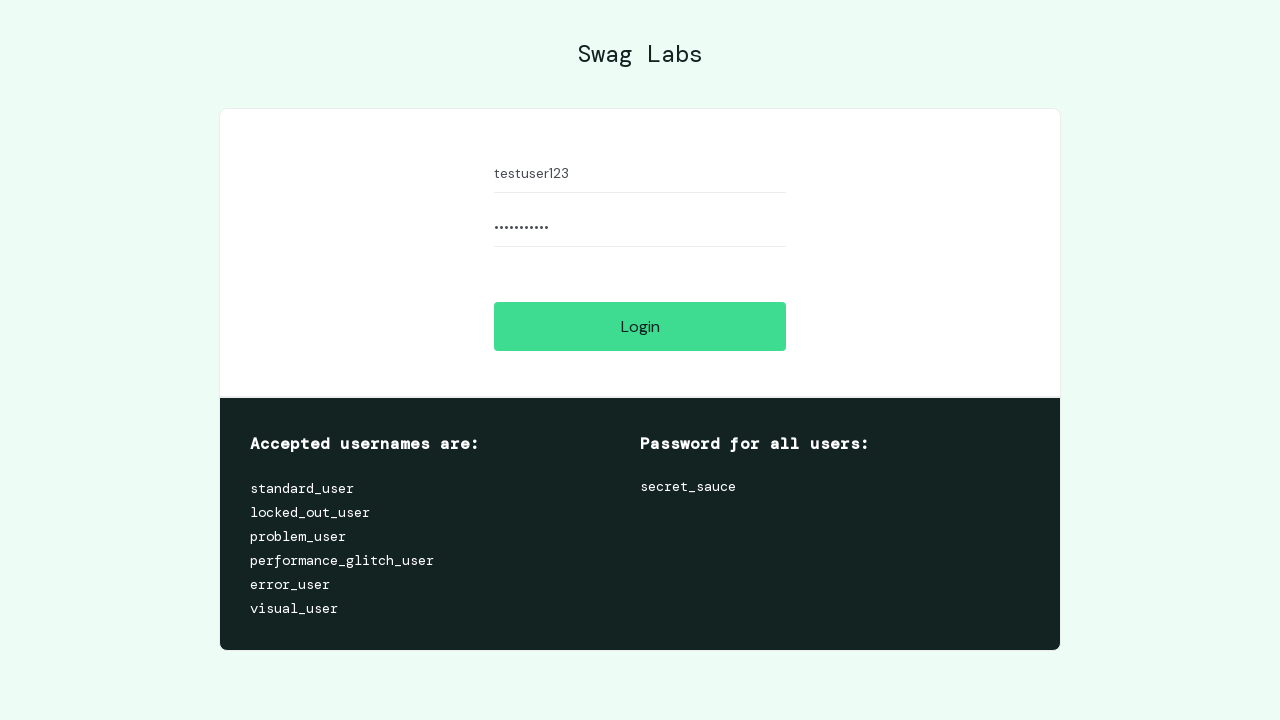

Cleared username field on input[data-test='username']
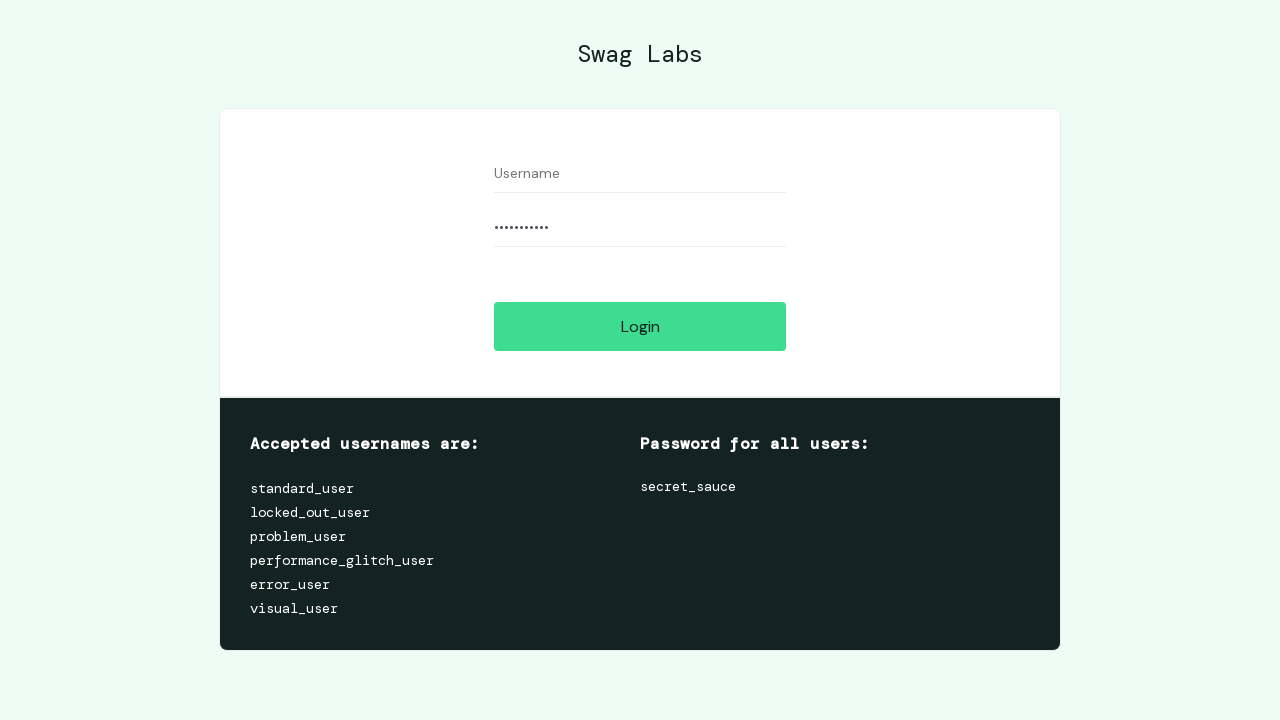

Cleared password field on input[data-test='password']
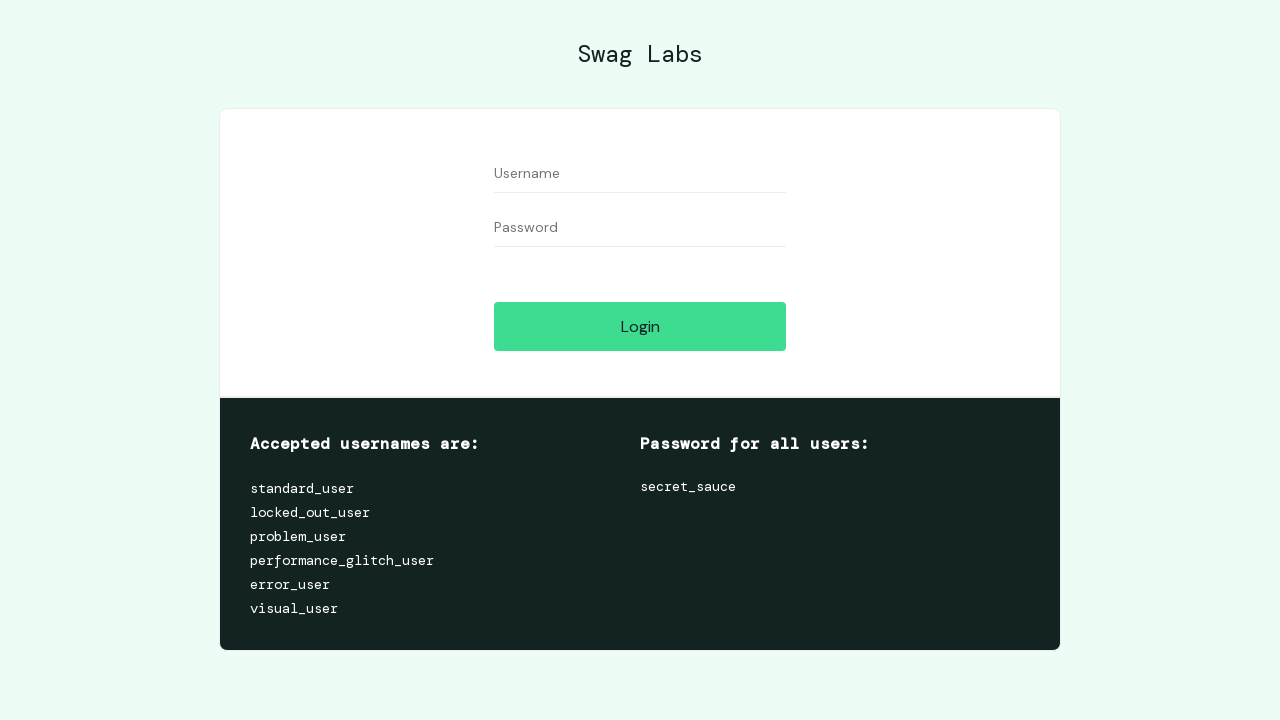

Clicked login button with empty credentials at (640, 326) on input[data-test='login-button']
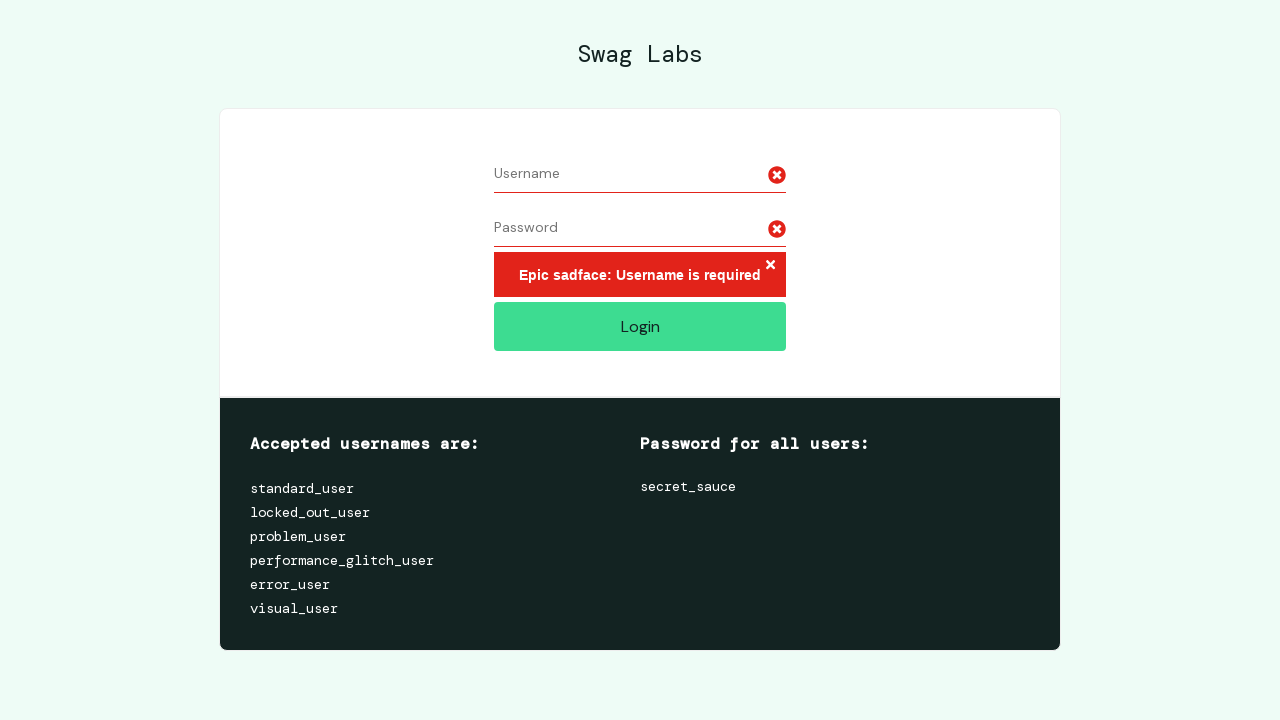

Error message element loaded
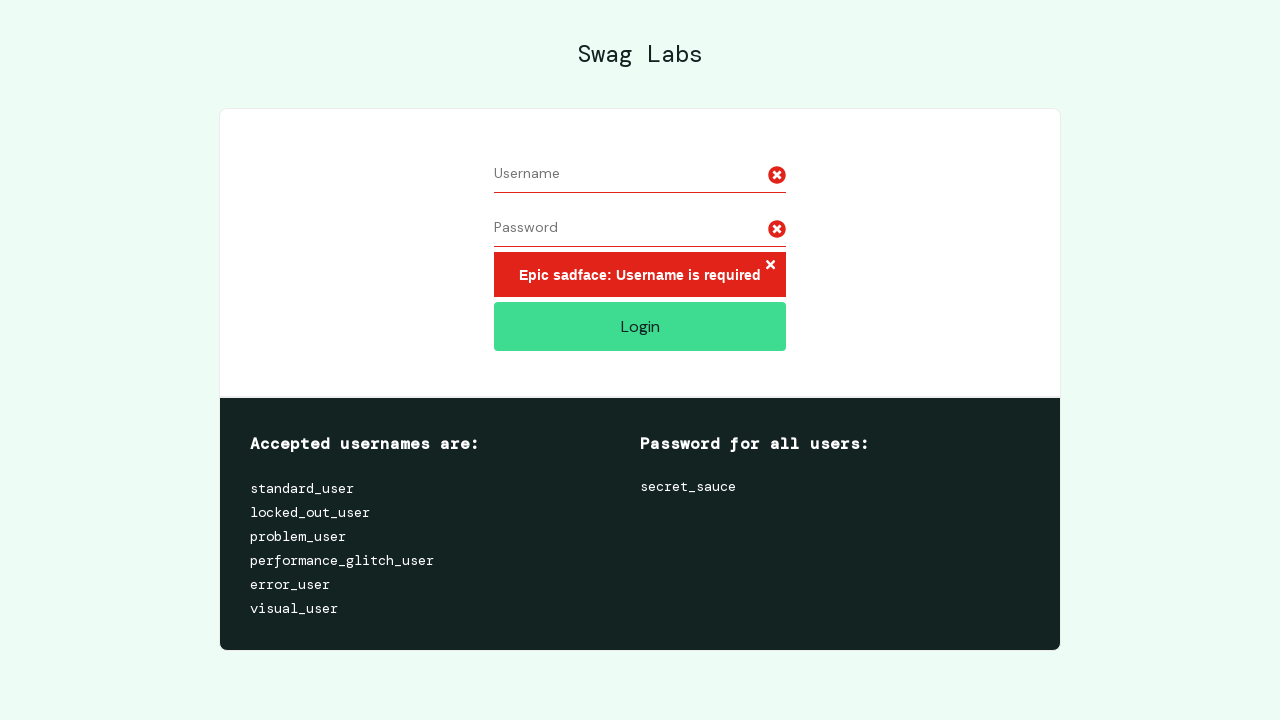

Located error message element
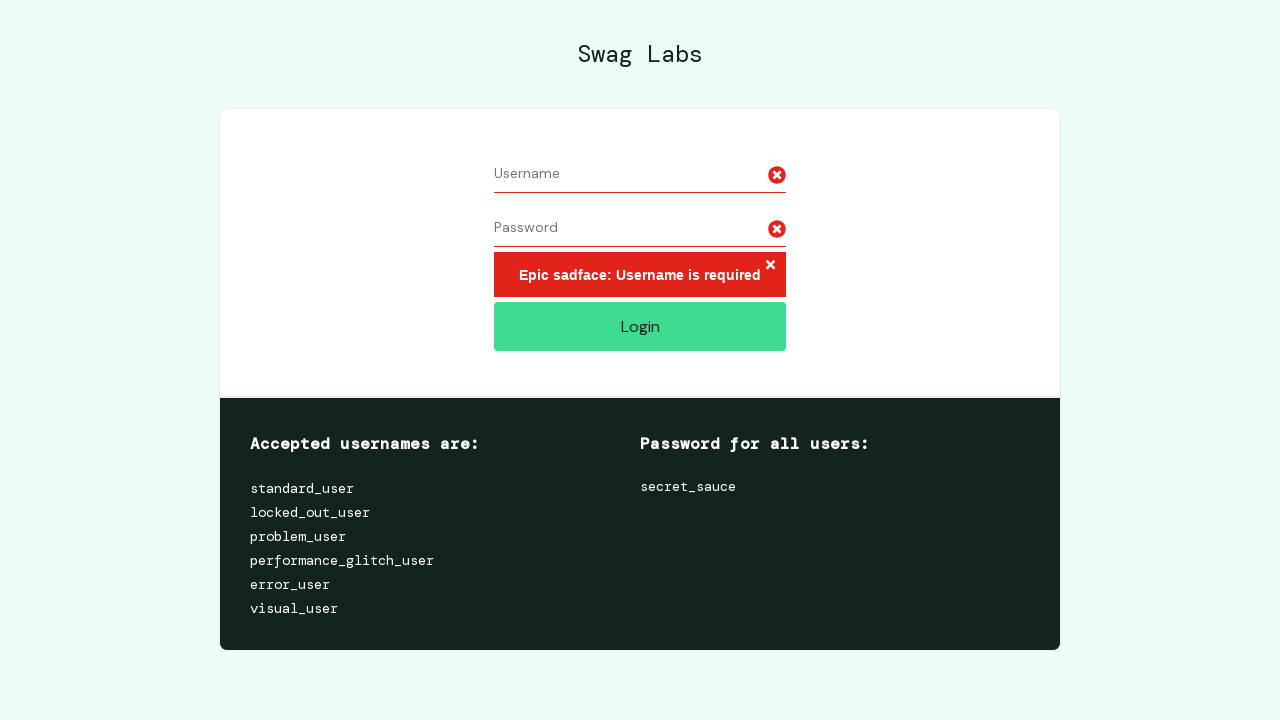

Verified 'Username is required' error message is displayed
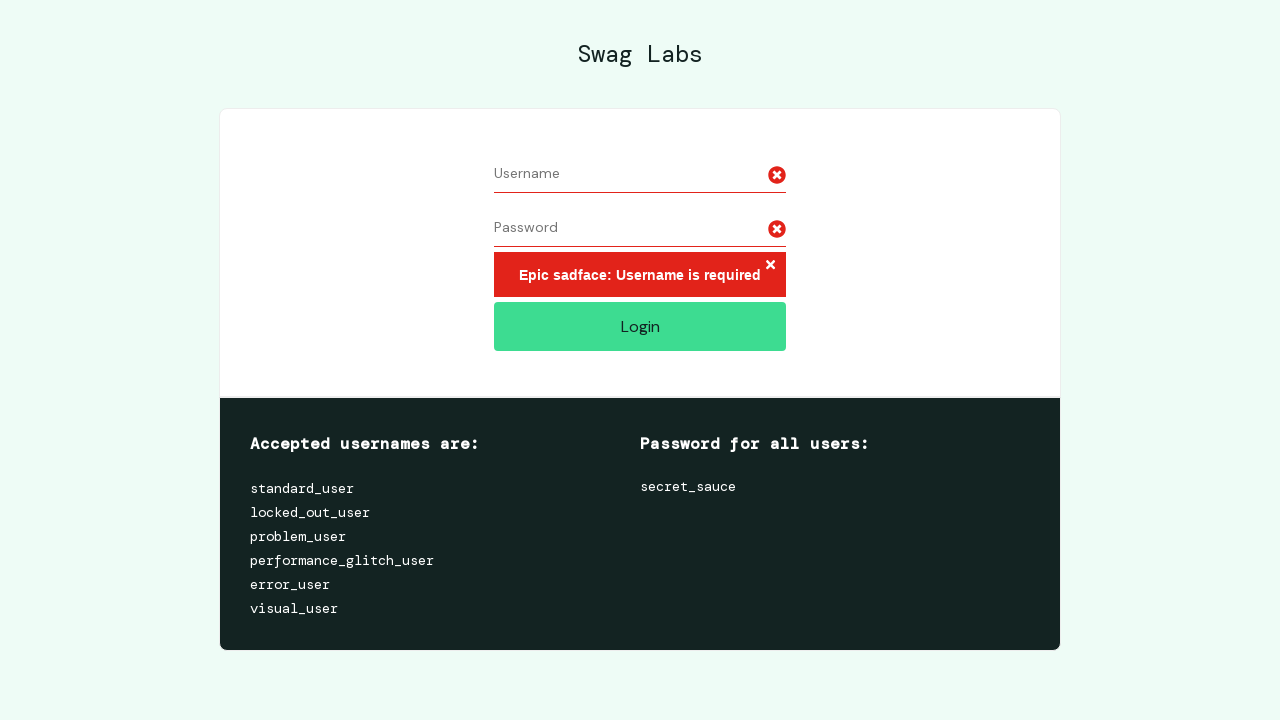

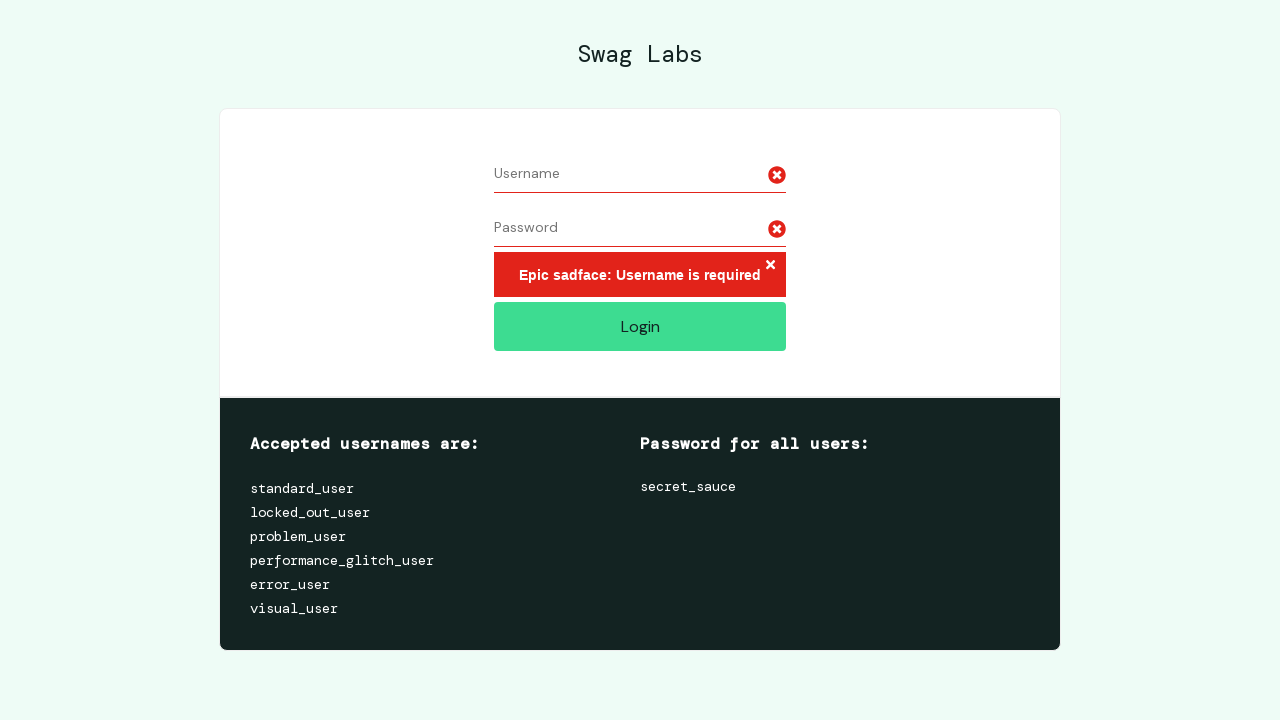